Tests checkbox interactions on a practice automation website by selecting specific checkboxes and the last 3 checkboxes in a group

Starting URL: https://testautomationpractice.blogspot.com/

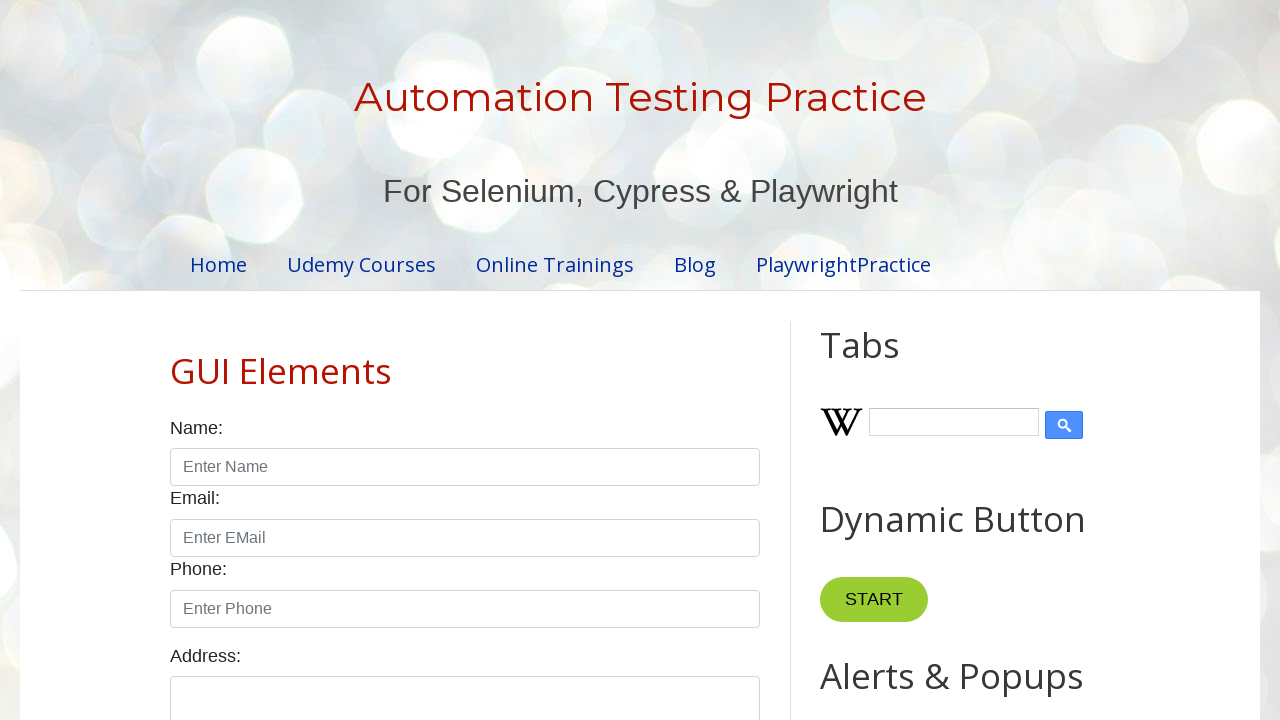

Clicked Sunday checkbox at (176, 360) on #sunday
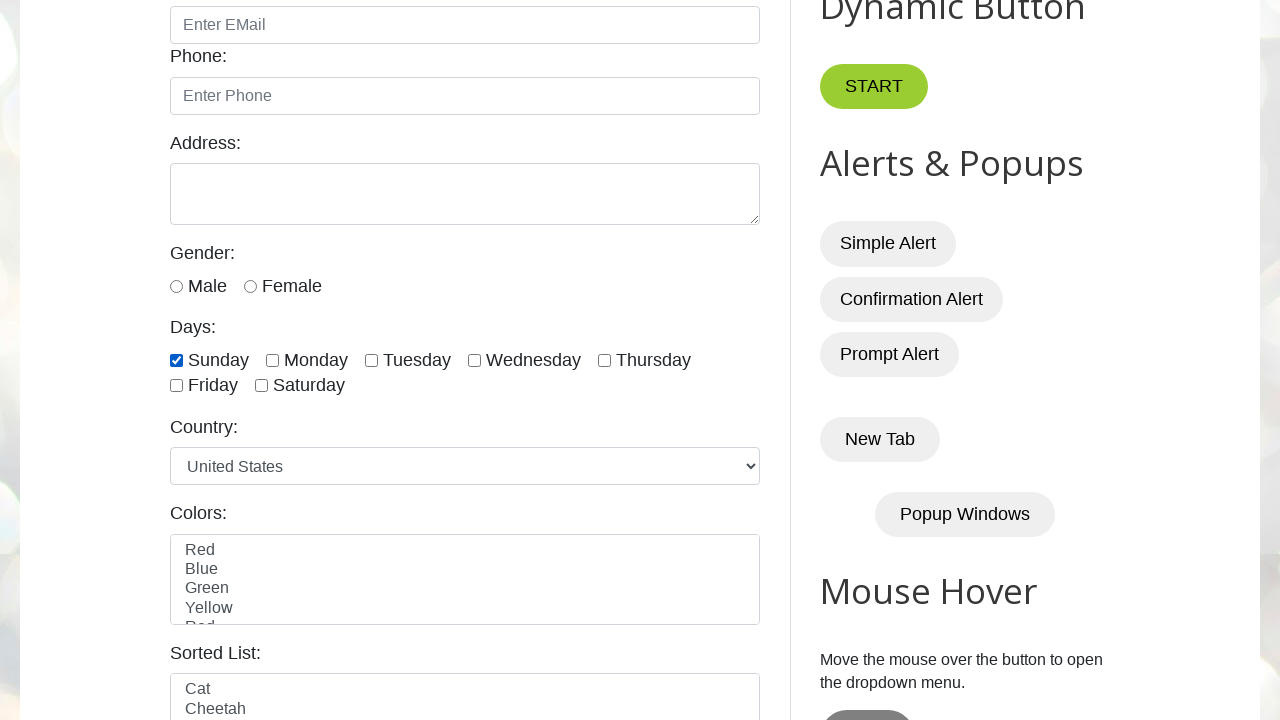

Located all checkboxes with form-check-input class
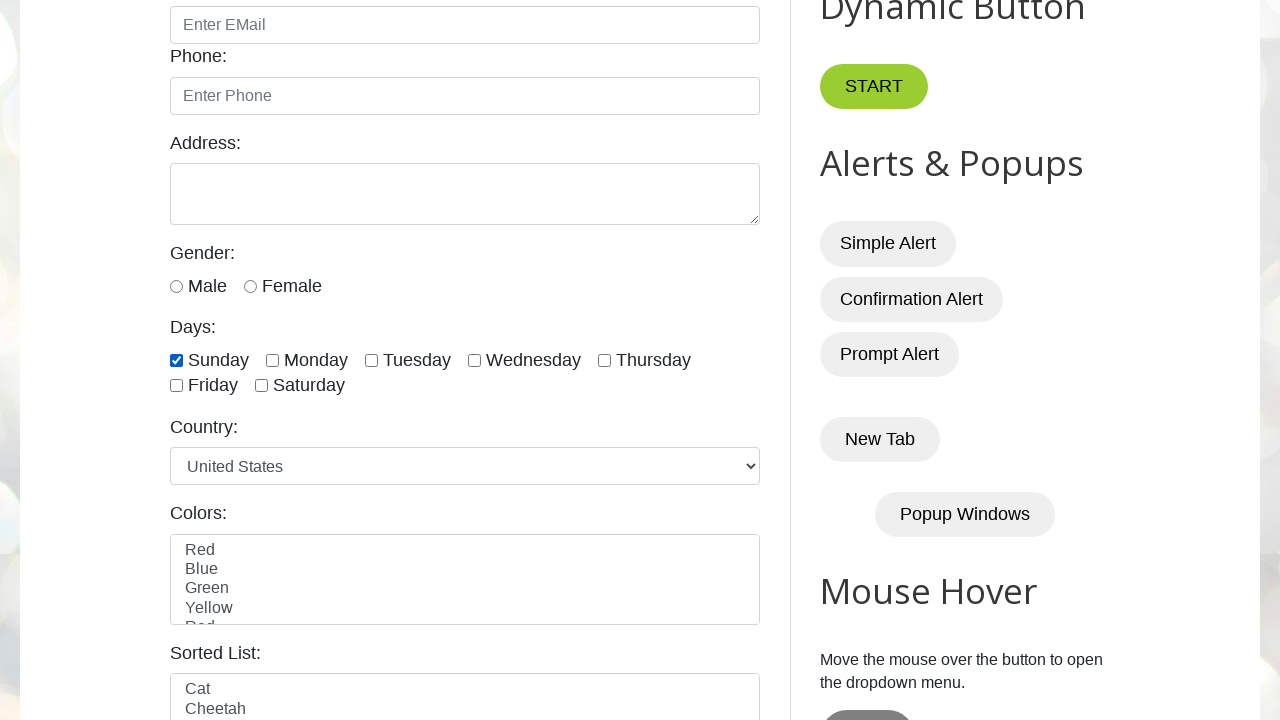

Retrieved total checkbox count: 7
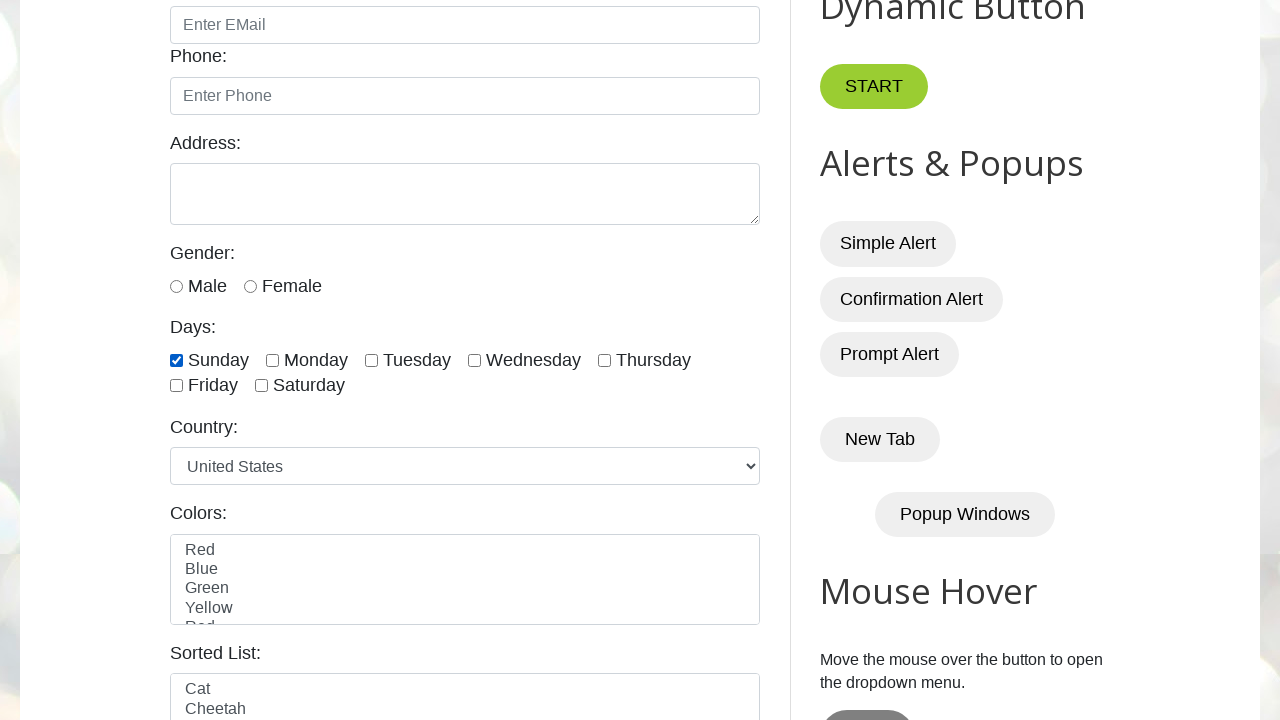

Clicked checkbox at index 4 at (604, 360) on xpath=//input[@class='form-check-input' and @type='checkbox'] >> nth=4
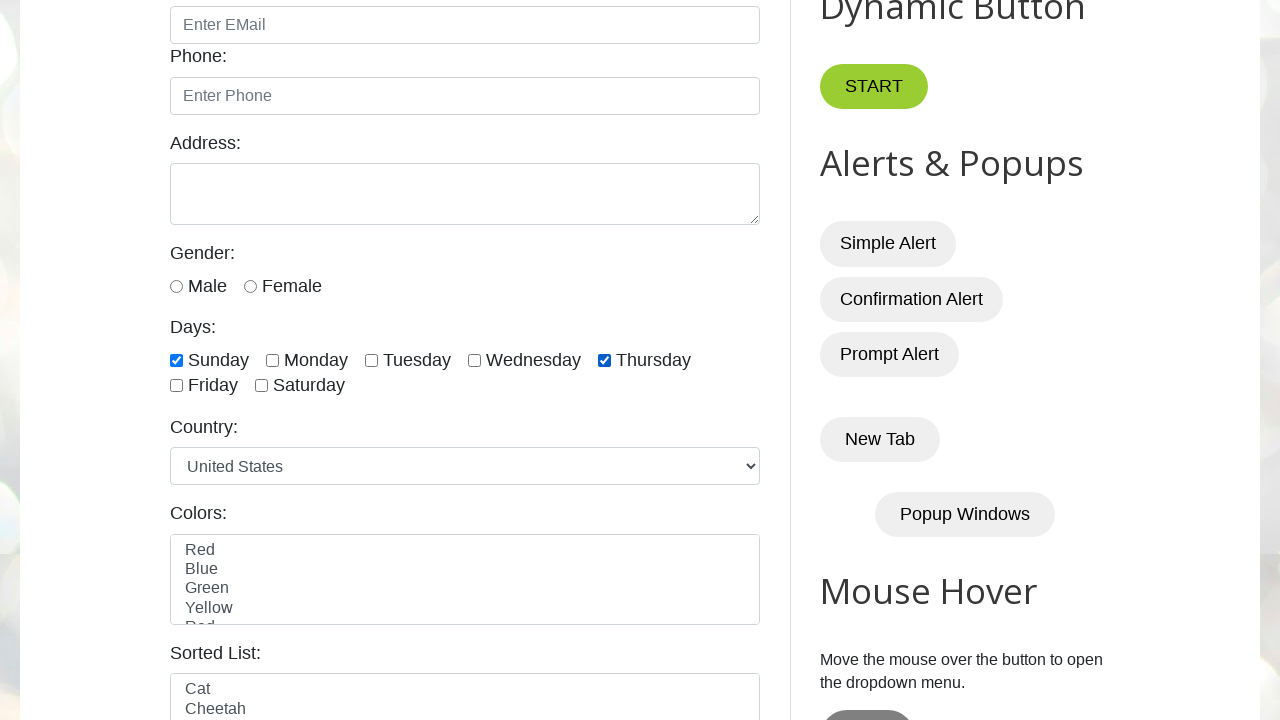

Clicked checkbox at index 5 at (176, 386) on xpath=//input[@class='form-check-input' and @type='checkbox'] >> nth=5
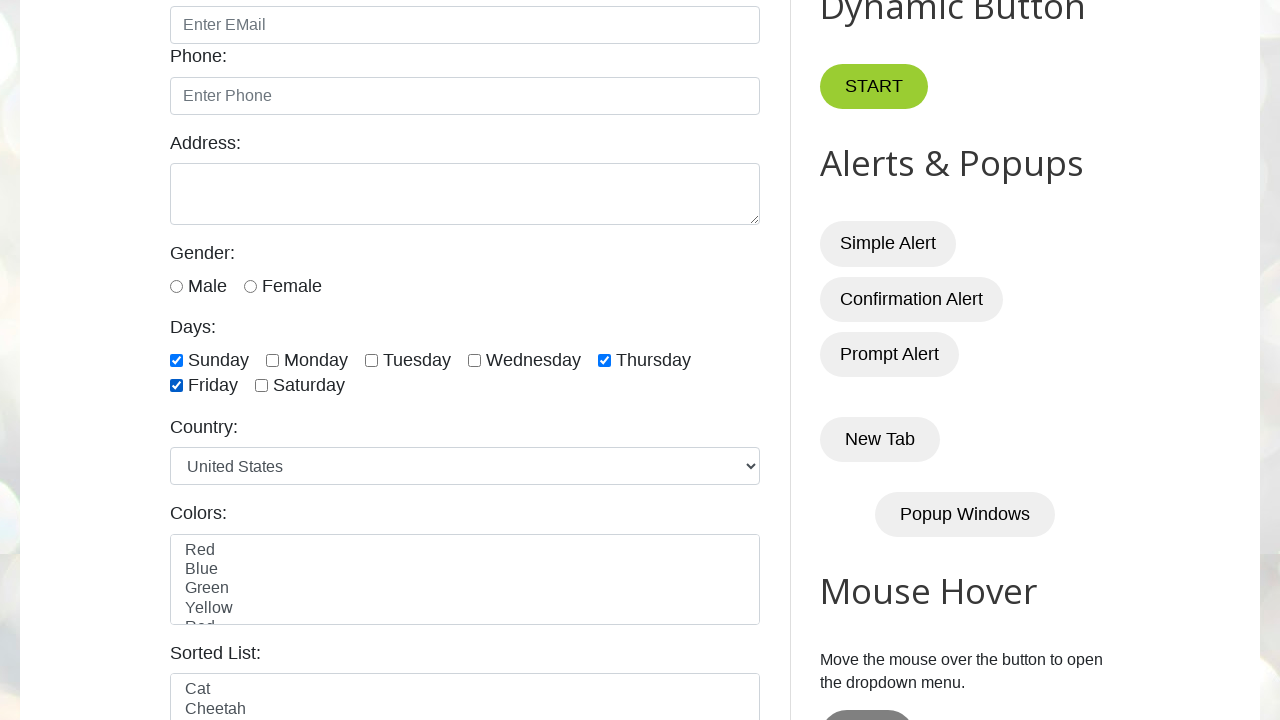

Clicked checkbox at index 6 at (262, 386) on xpath=//input[@class='form-check-input' and @type='checkbox'] >> nth=6
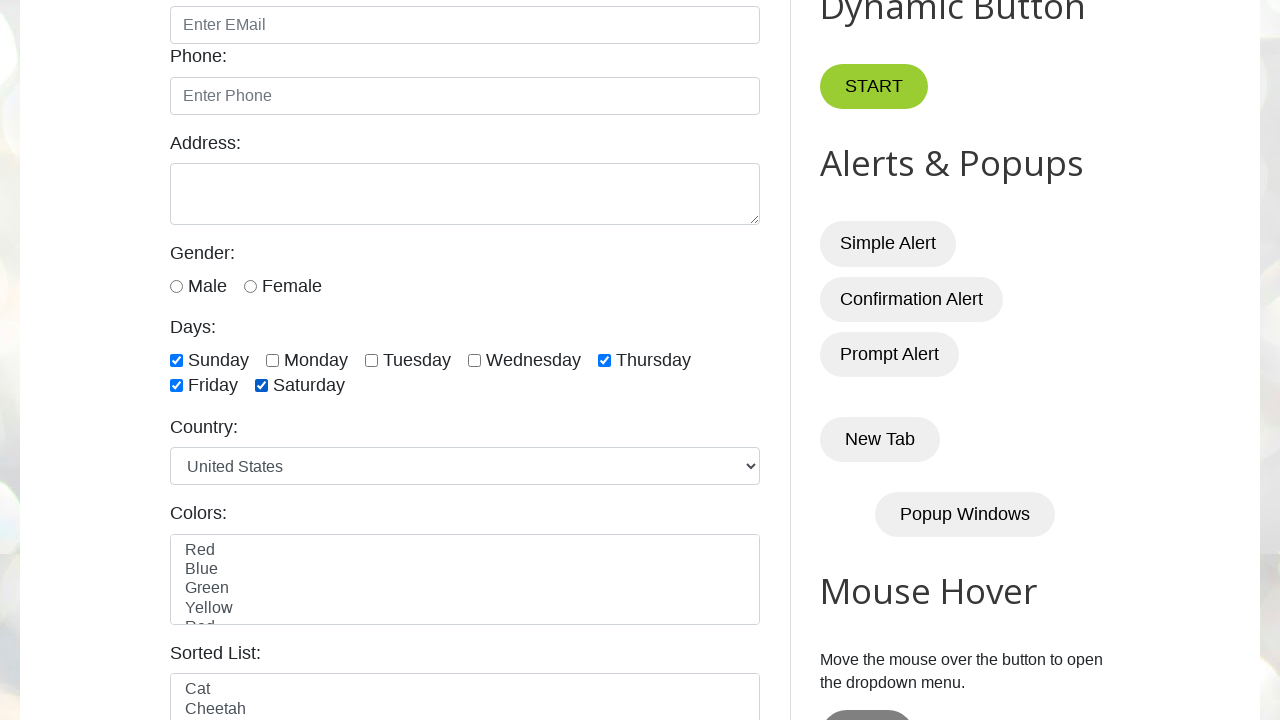

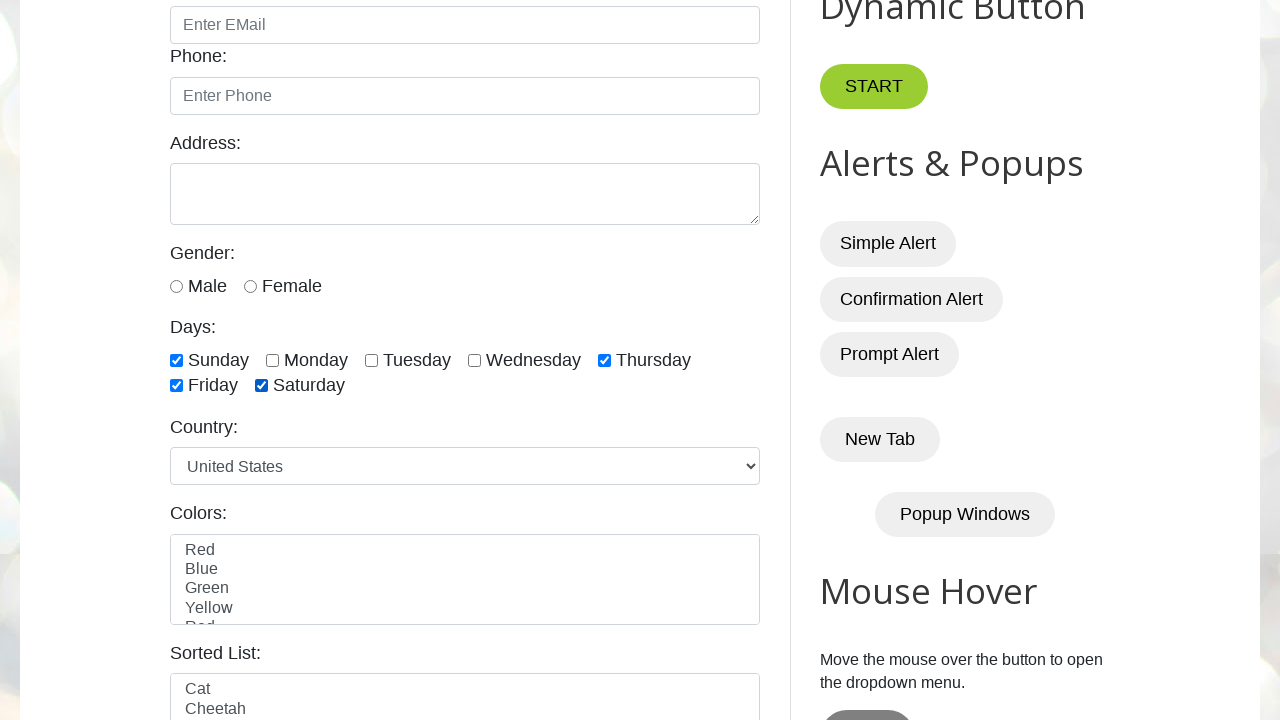